Tests hover functionality by hovering over an avatar image and verifying that additional user information (caption) appears.

Starting URL: http://the-internet.herokuapp.com/hovers

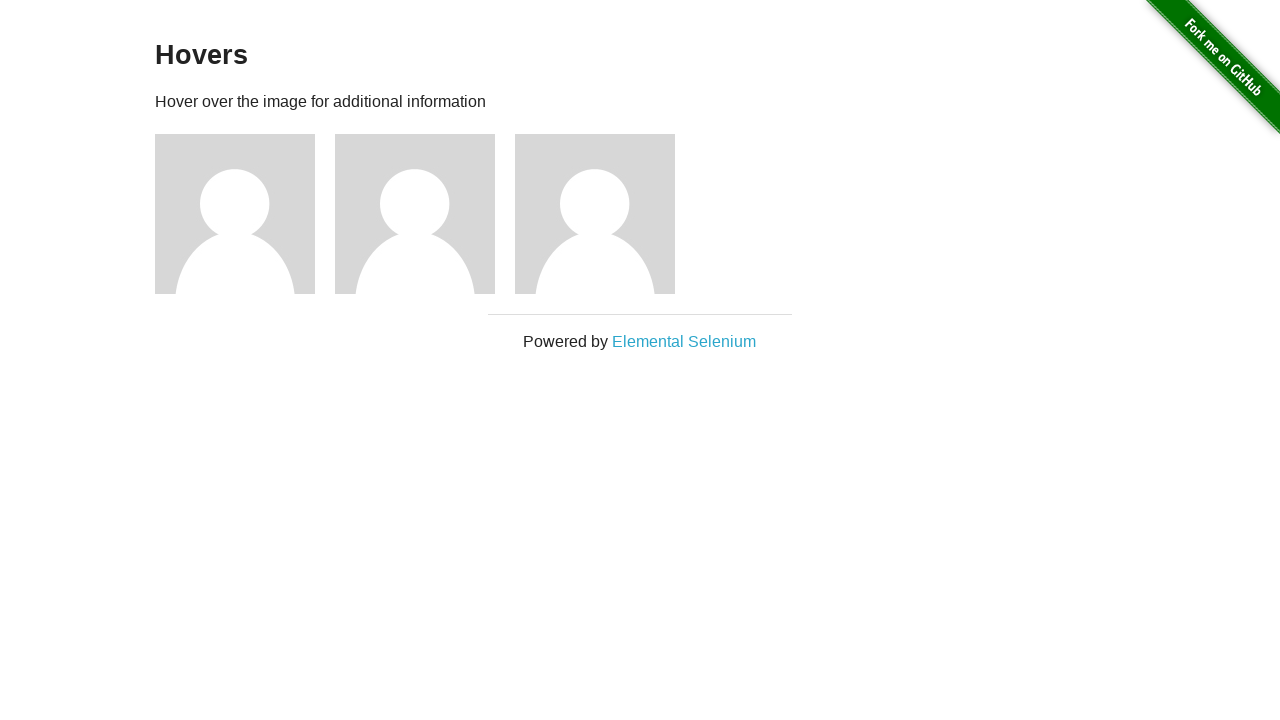

Hovered over the first avatar figure at (245, 214) on .figure >> nth=0
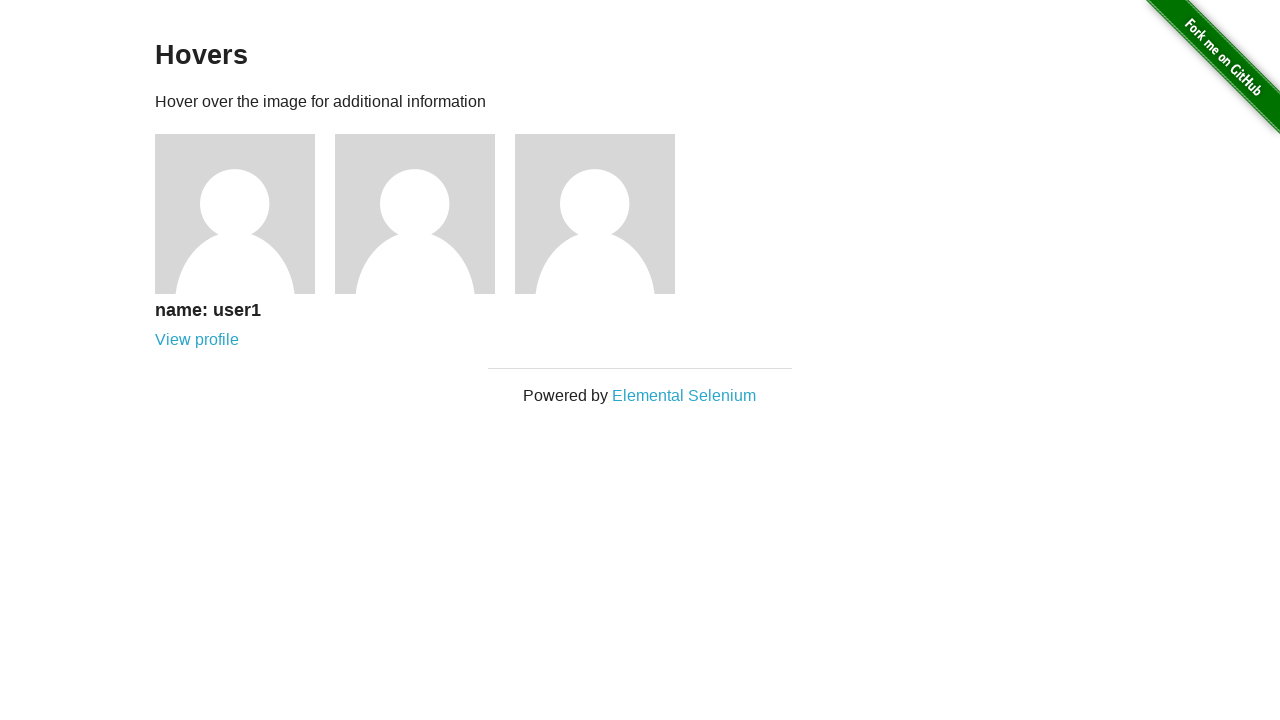

Verified that the user information caption is now visible after hovering
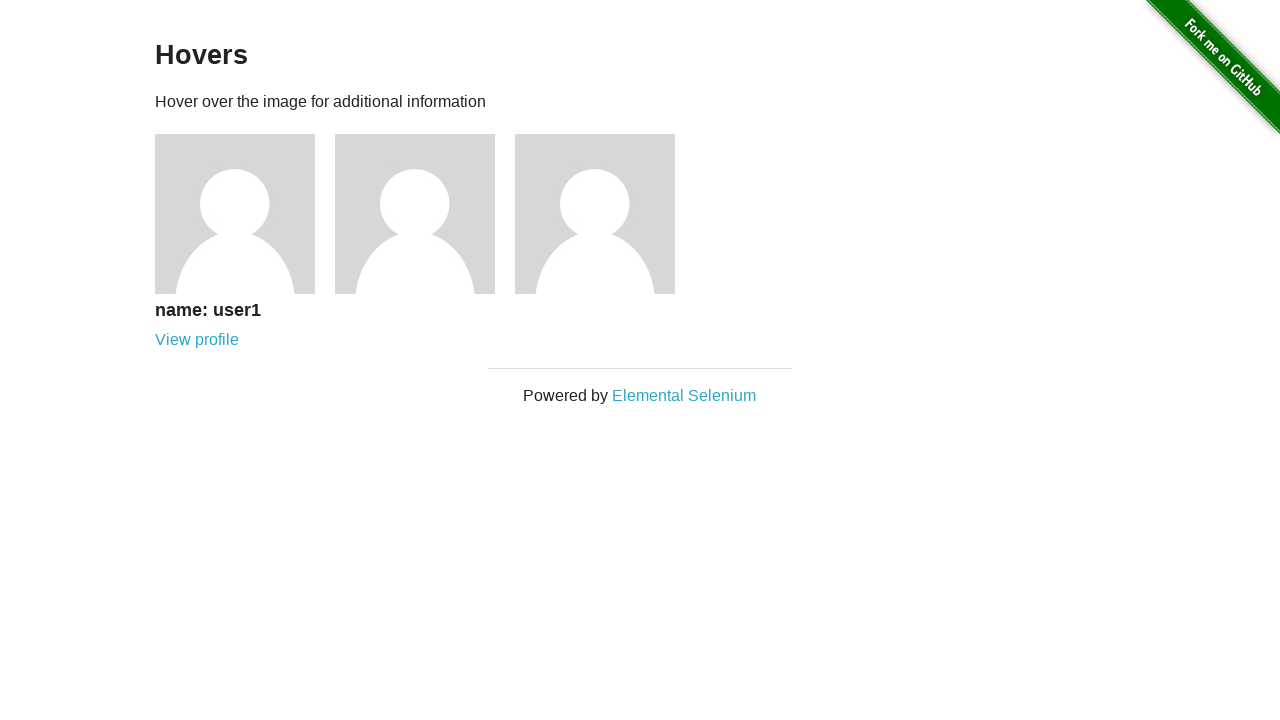

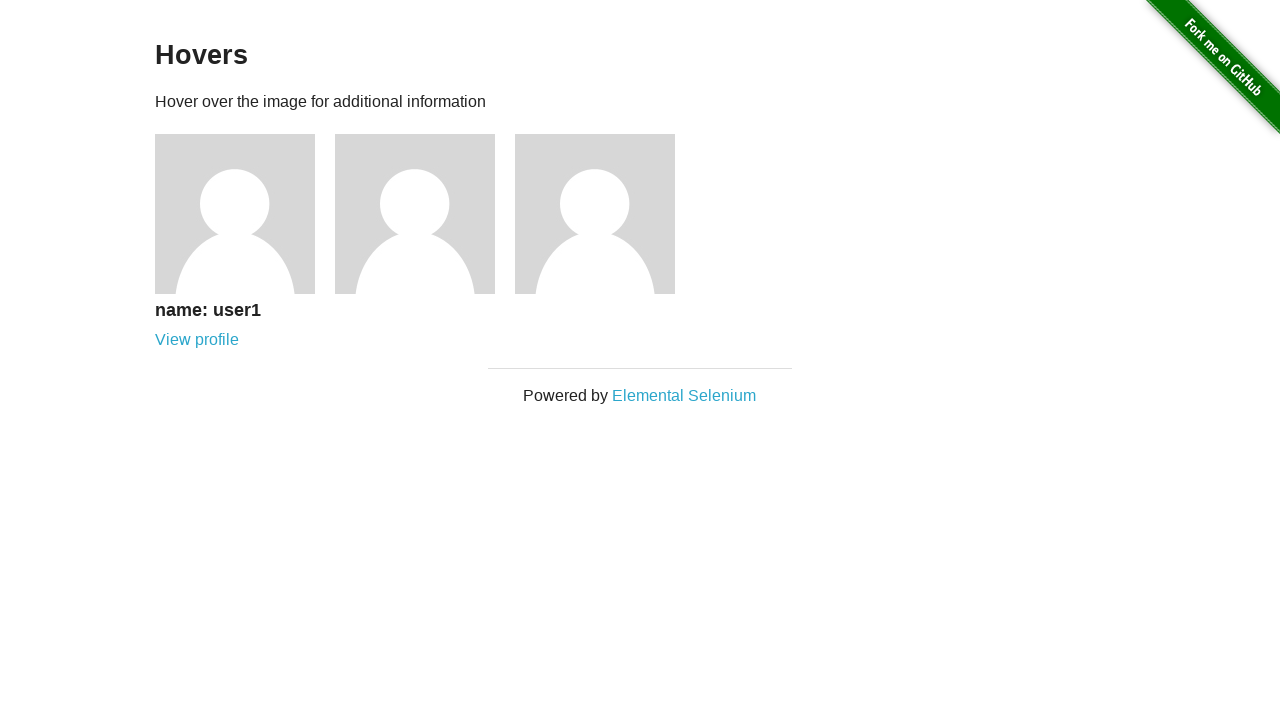